Tests JavaScript alert functionality by triggering an alert and accepting it

Starting URL: http://przyklady.javastart.pl:8095/javascript_alerts

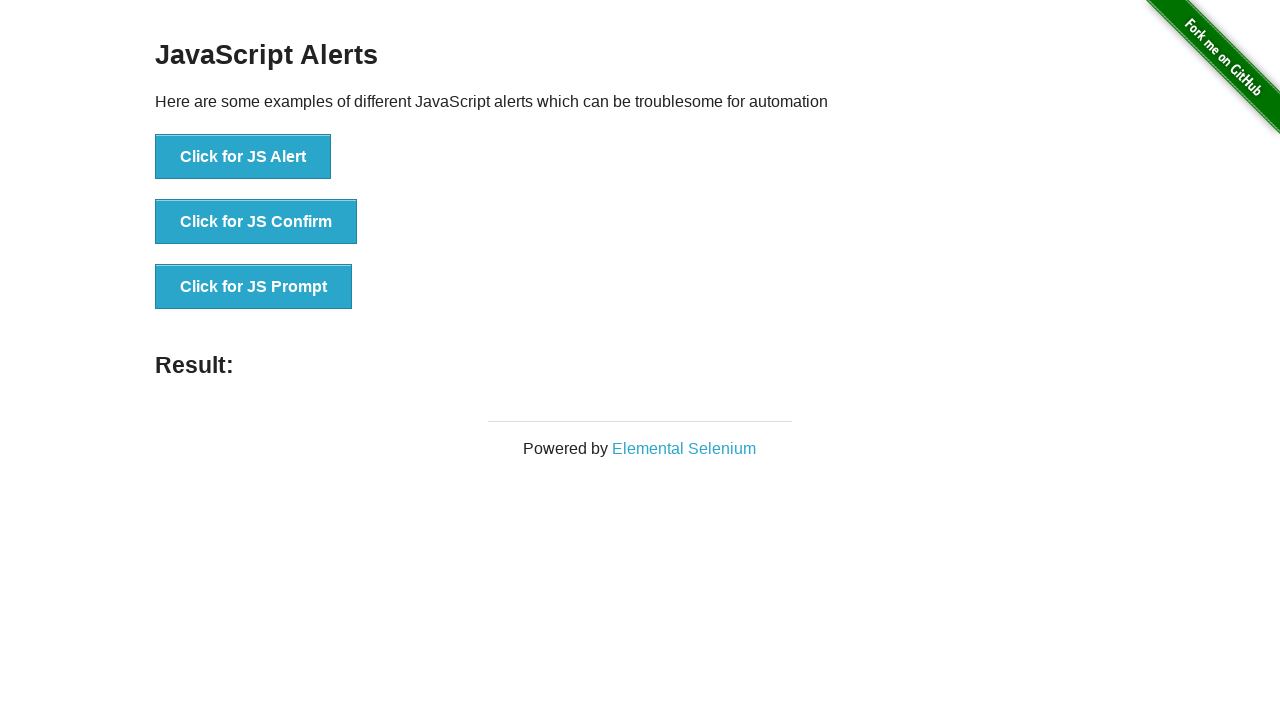

Clicked button to trigger JavaScript alert at (243, 157) on xpath=//button[@onclick='jsAlert()']
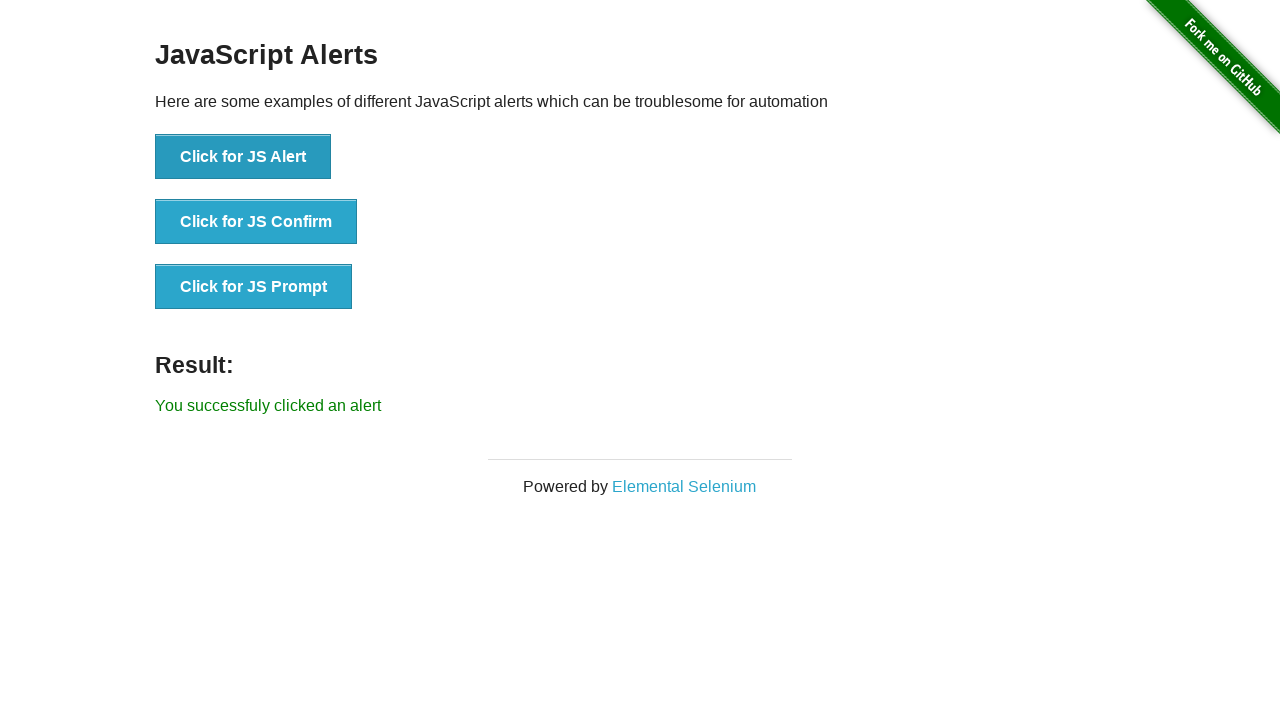

Set up dialog handler to accept alert
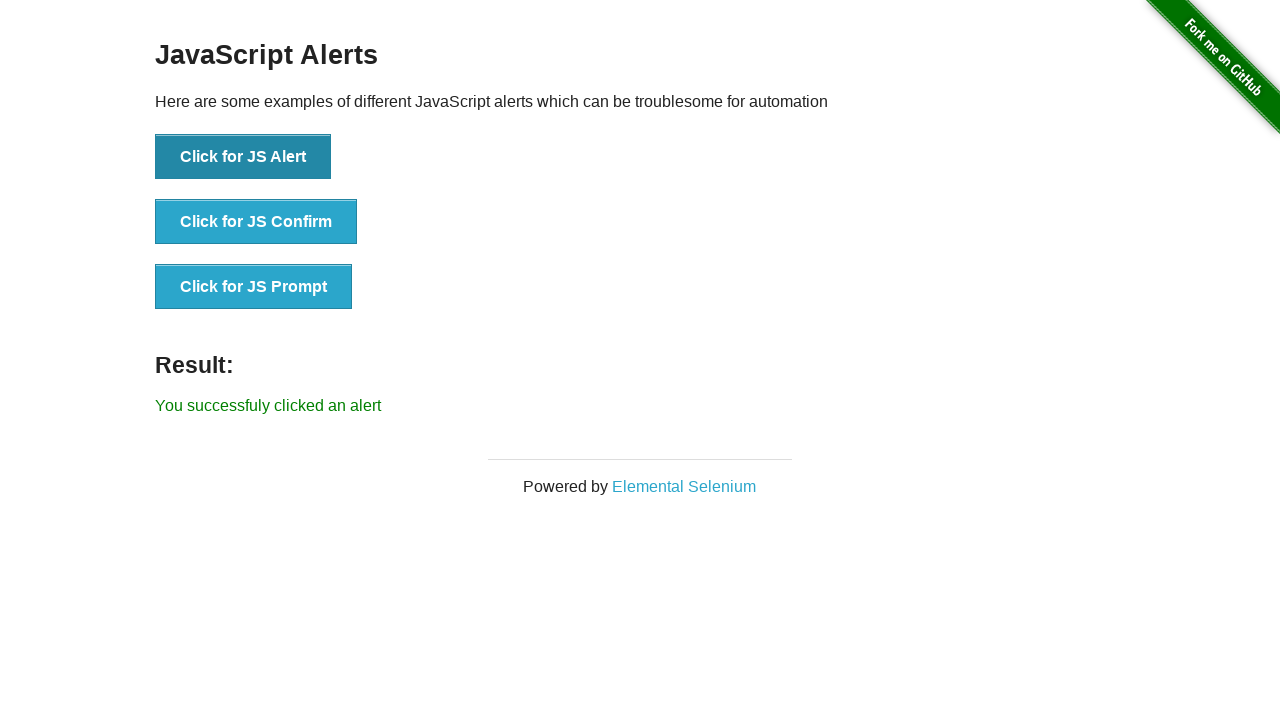

Verified success message 'You successfuly clicked an alert' appeared
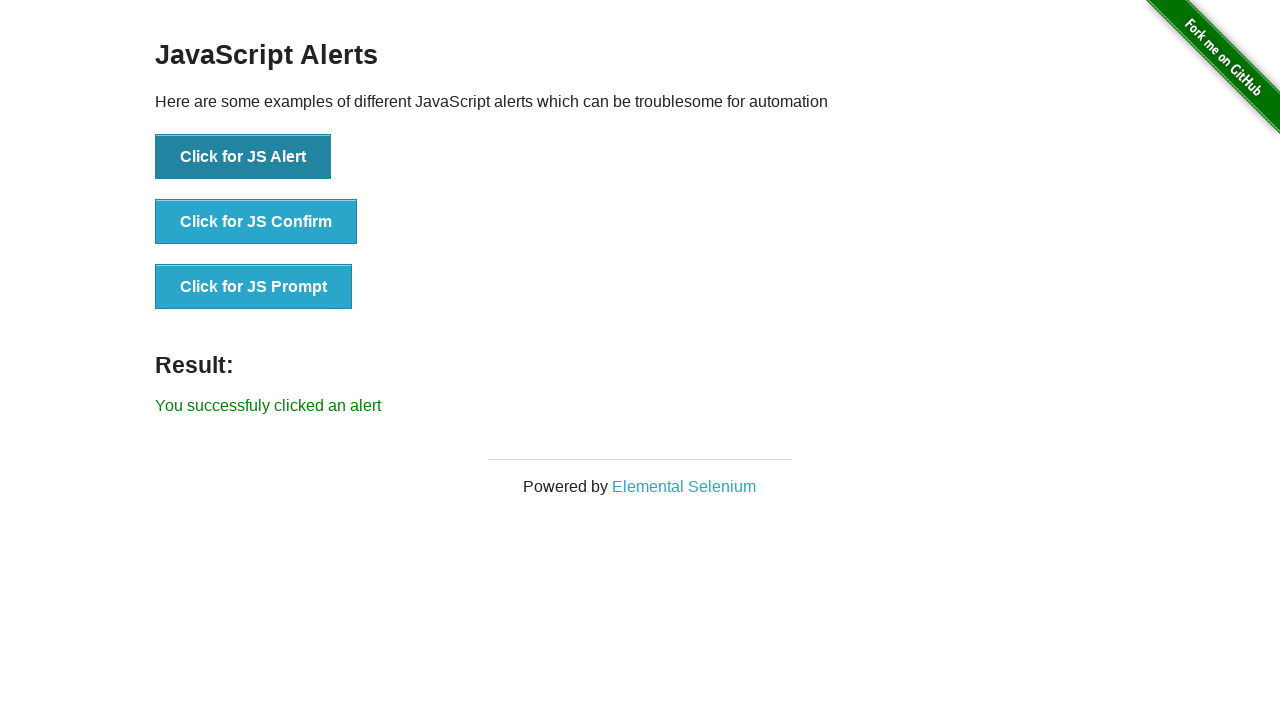

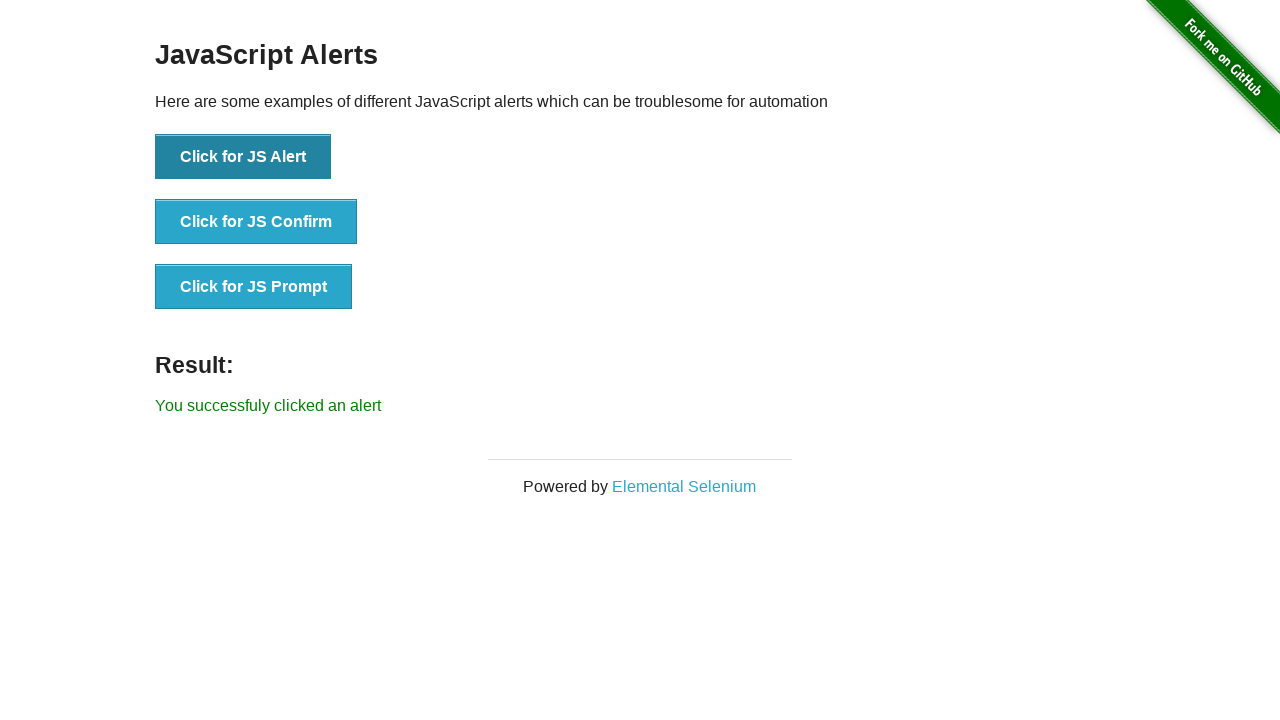